Tests the DemoQA practice form by filling out all fields including name, email, gender, phone, date of birth, subjects, hobbies, address, state, and city, then submits and verifies the submitted data.

Starting URL: https://demoqa.com/automation-practice-form

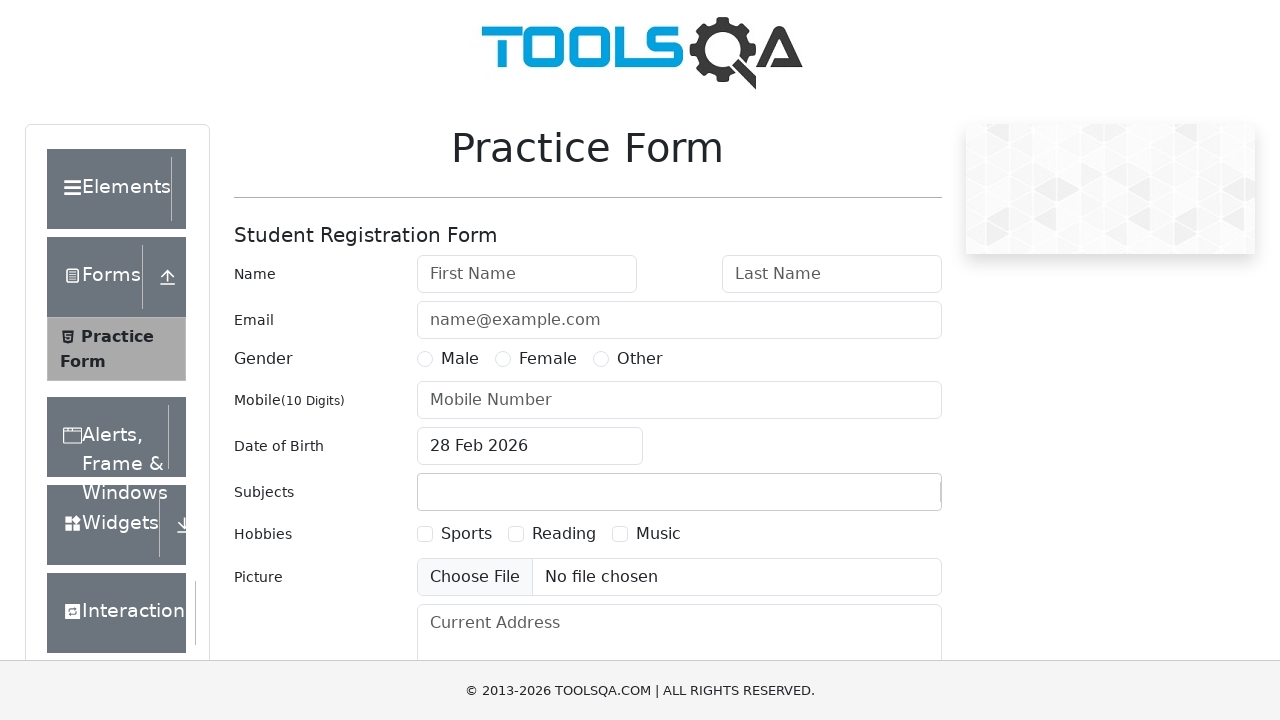

Filled first name field with 'John' on #firstName
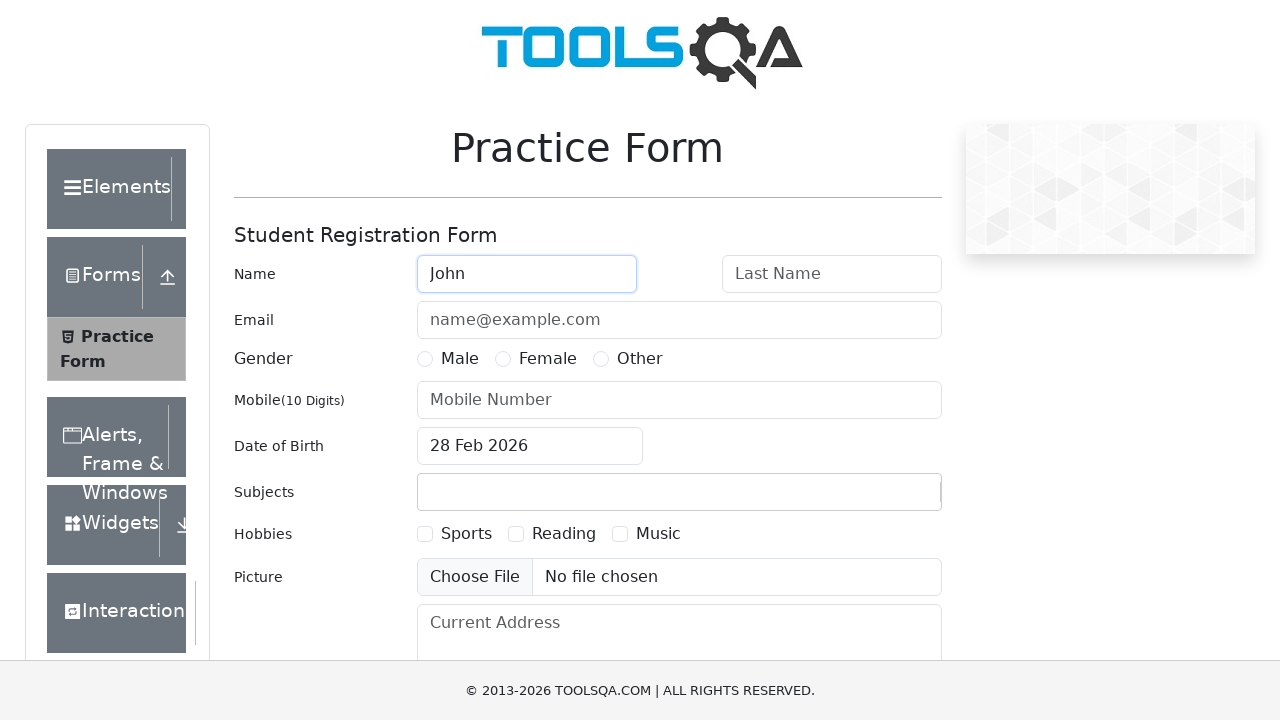

Filled last name field with 'Adams' on #lastName
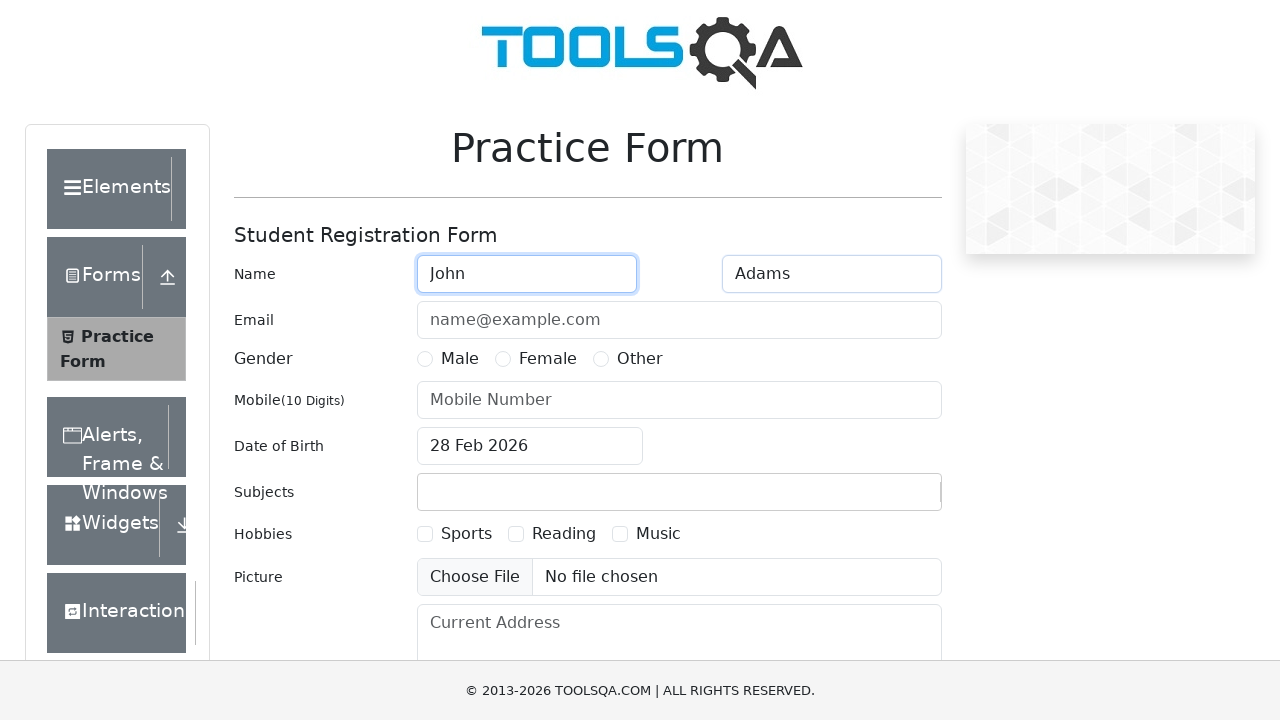

Filled email field with 'John.Adams@USA.com' on #userEmail
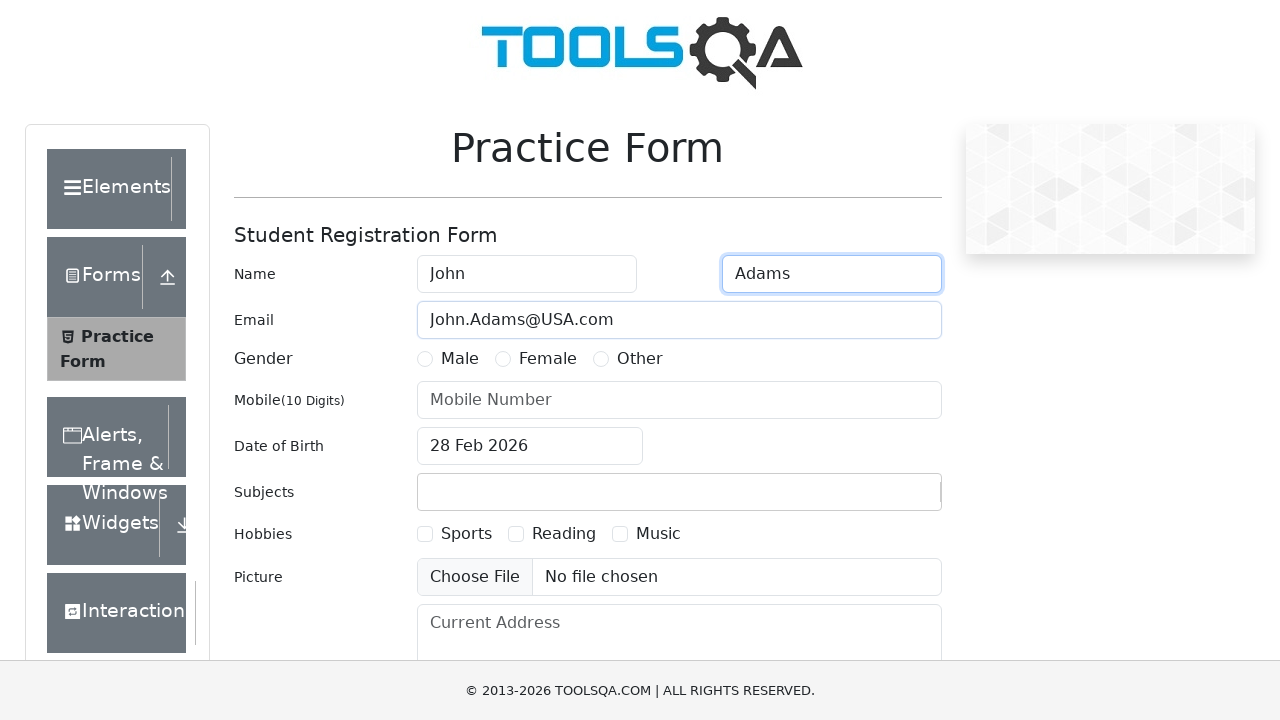

Selected Male gender option at (460, 359) on [for='gender-radio-1']
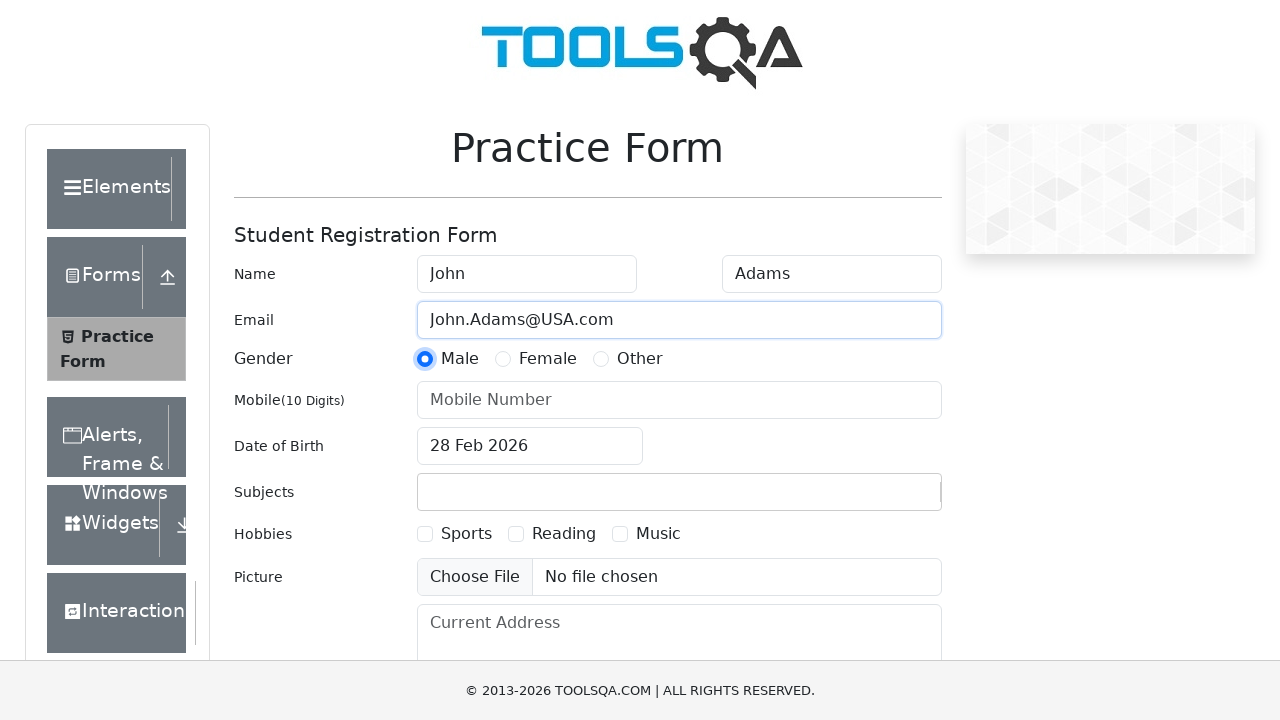

Filled phone number field with '4809876543' on #userNumber
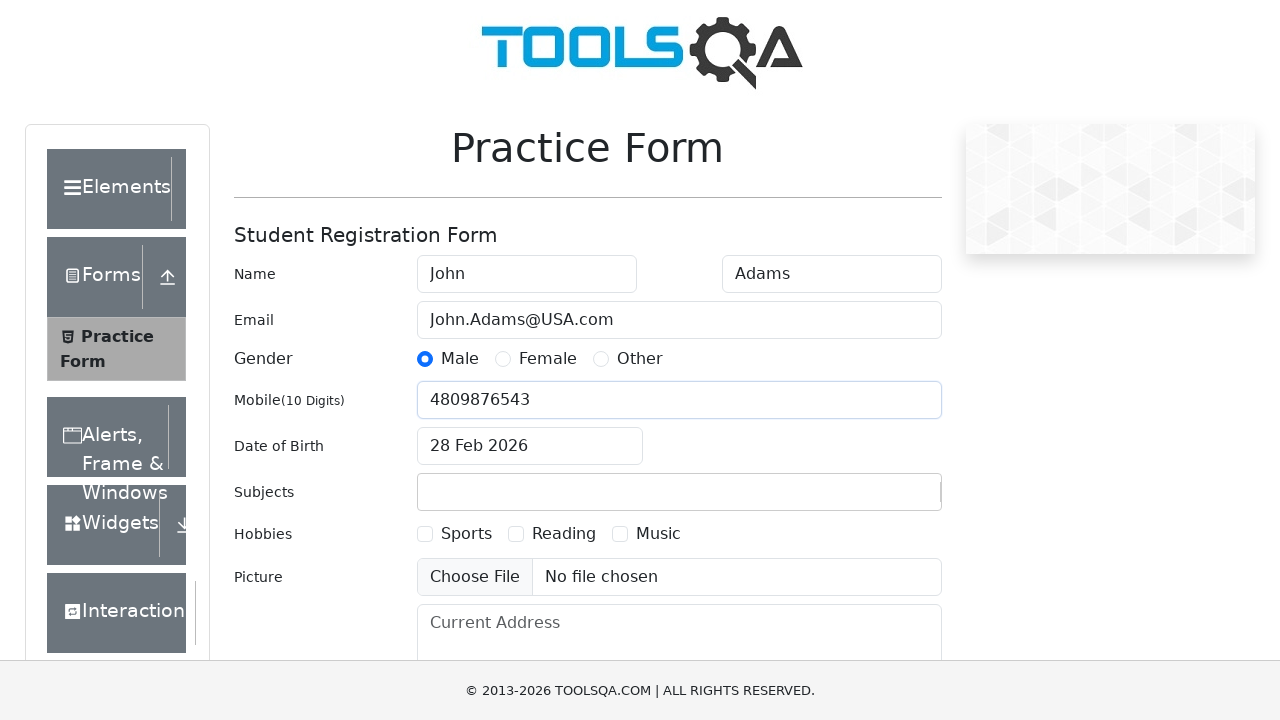

Clicked on date of birth input field to open date picker at (530, 446) on #dateOfBirthInput
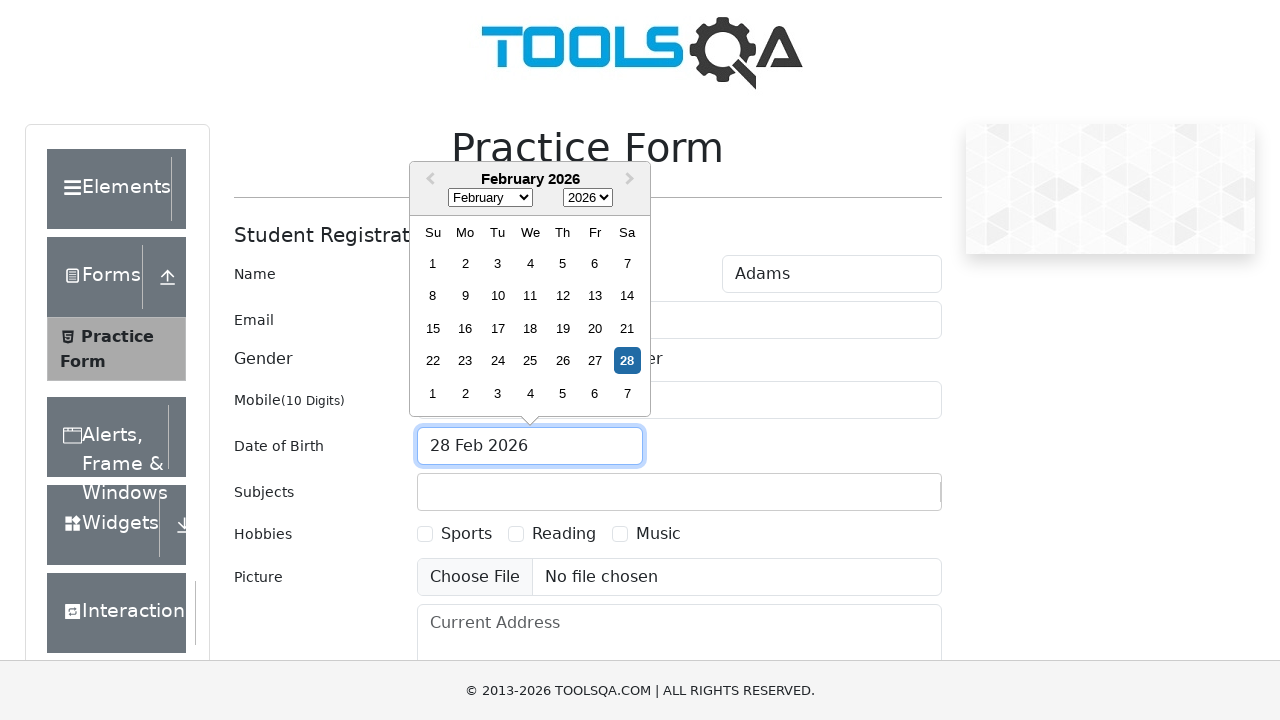

Selected year 1971 from date picker on .react-datepicker__year-select
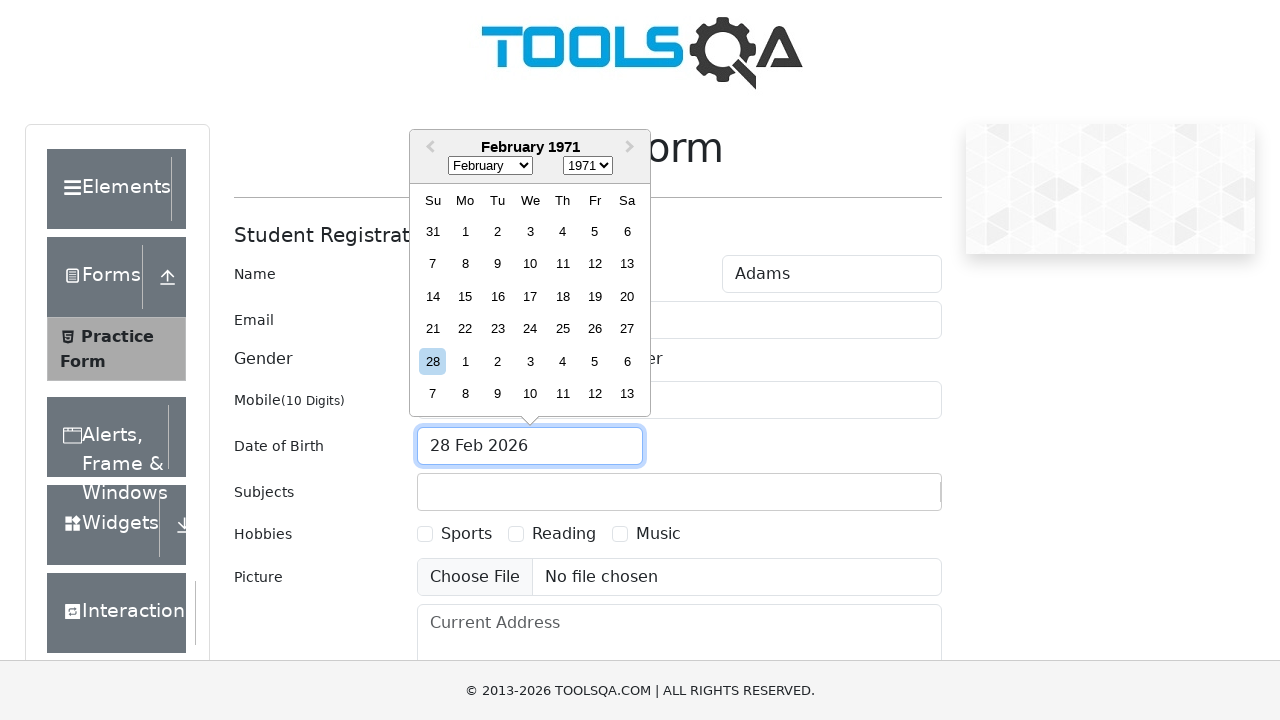

Selected month December from date picker on .react-datepicker__month-select
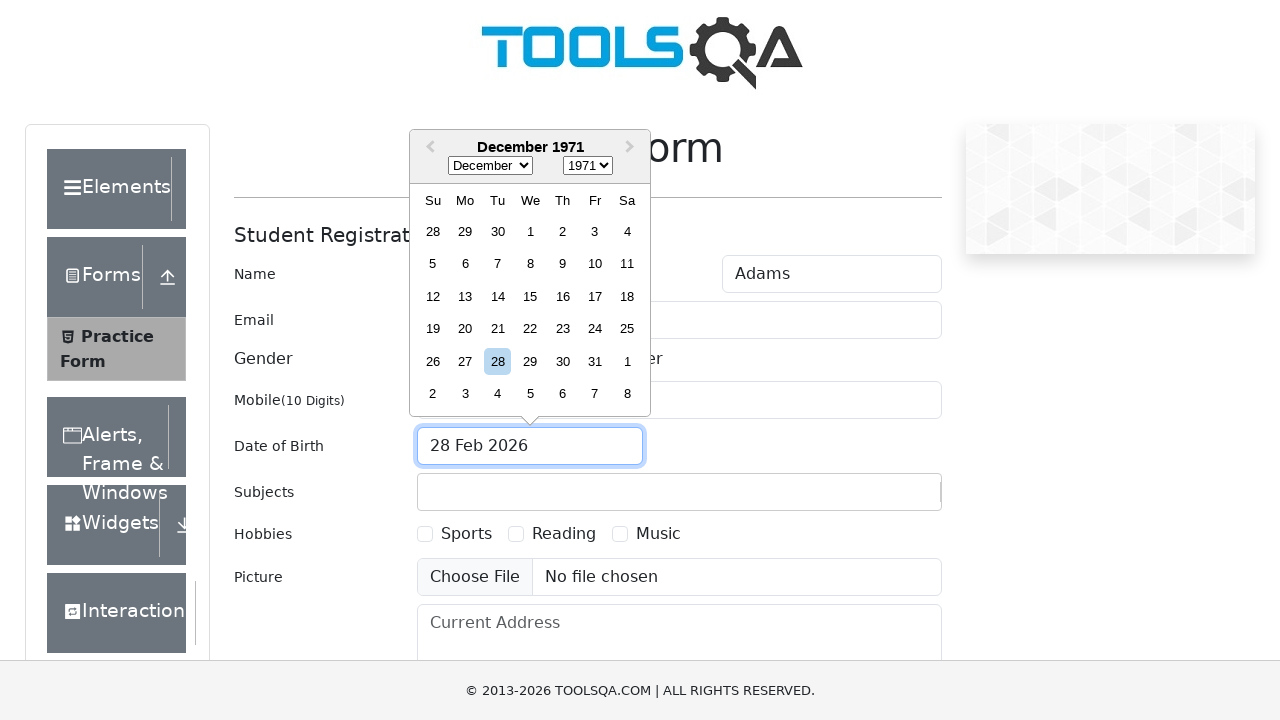

Selected day 16 from date picker (December 16, 1971) at (562, 296) on xpath=//div[contains(@class, 'react-datepicker__day') and text()='16' and not(co
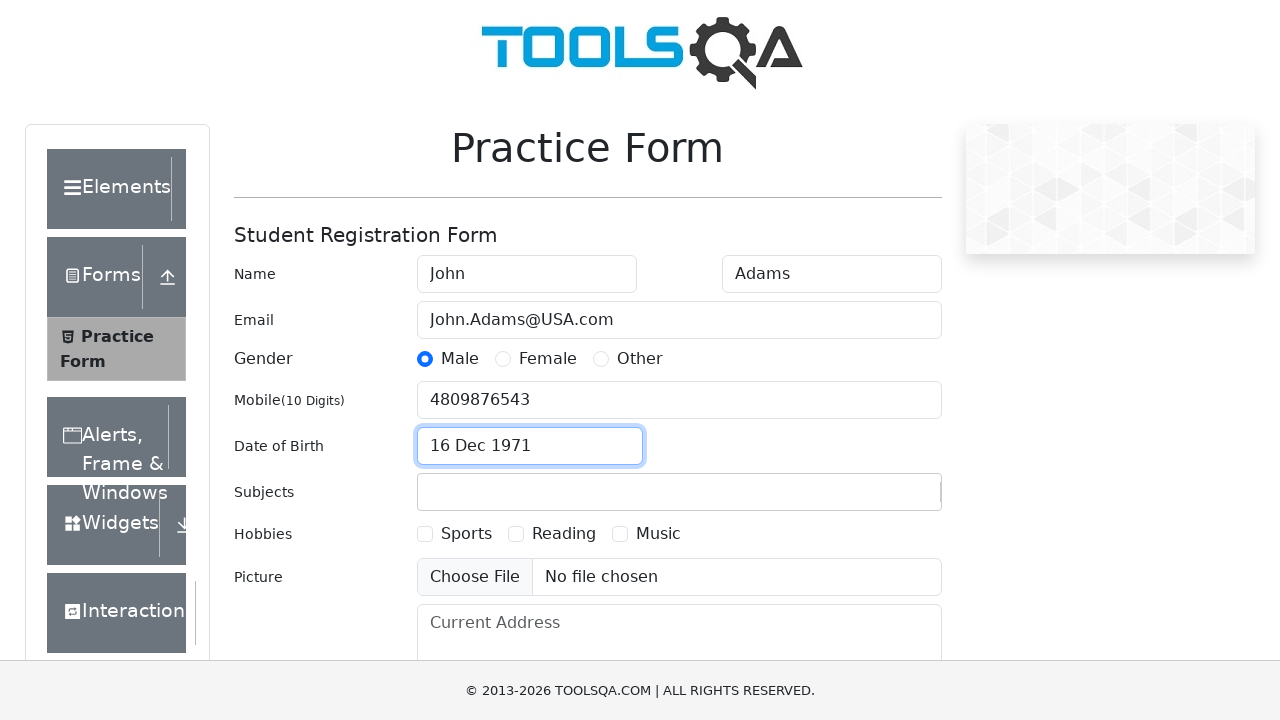

Filled subjects field with 'Computer' on #subjectsInput
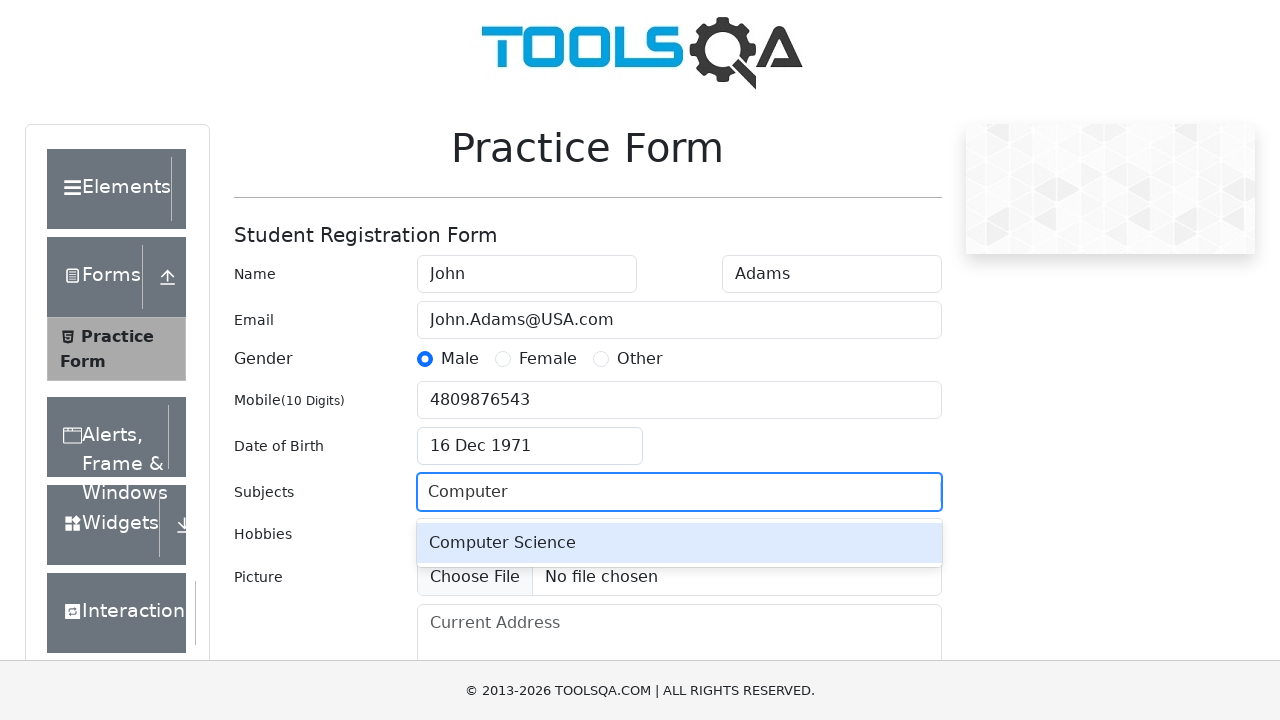

Waited 1000ms for subject dropdown to process
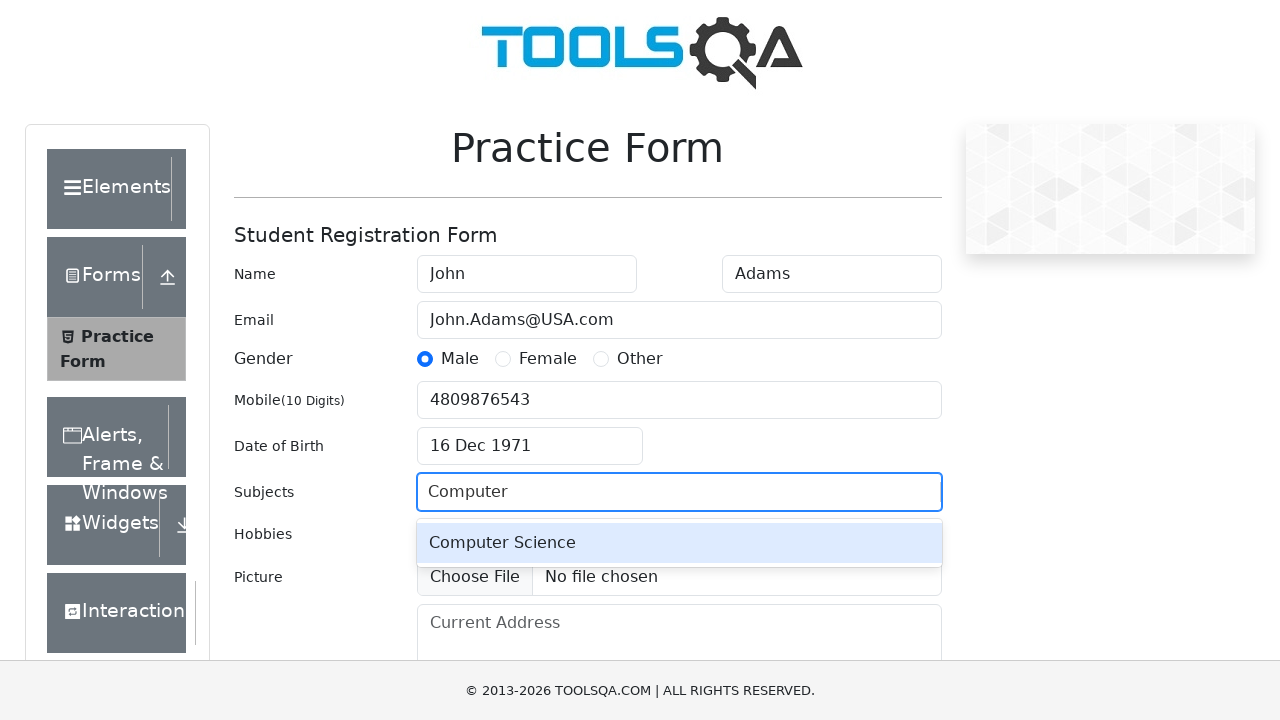

Pressed Tab to confirm subject selection
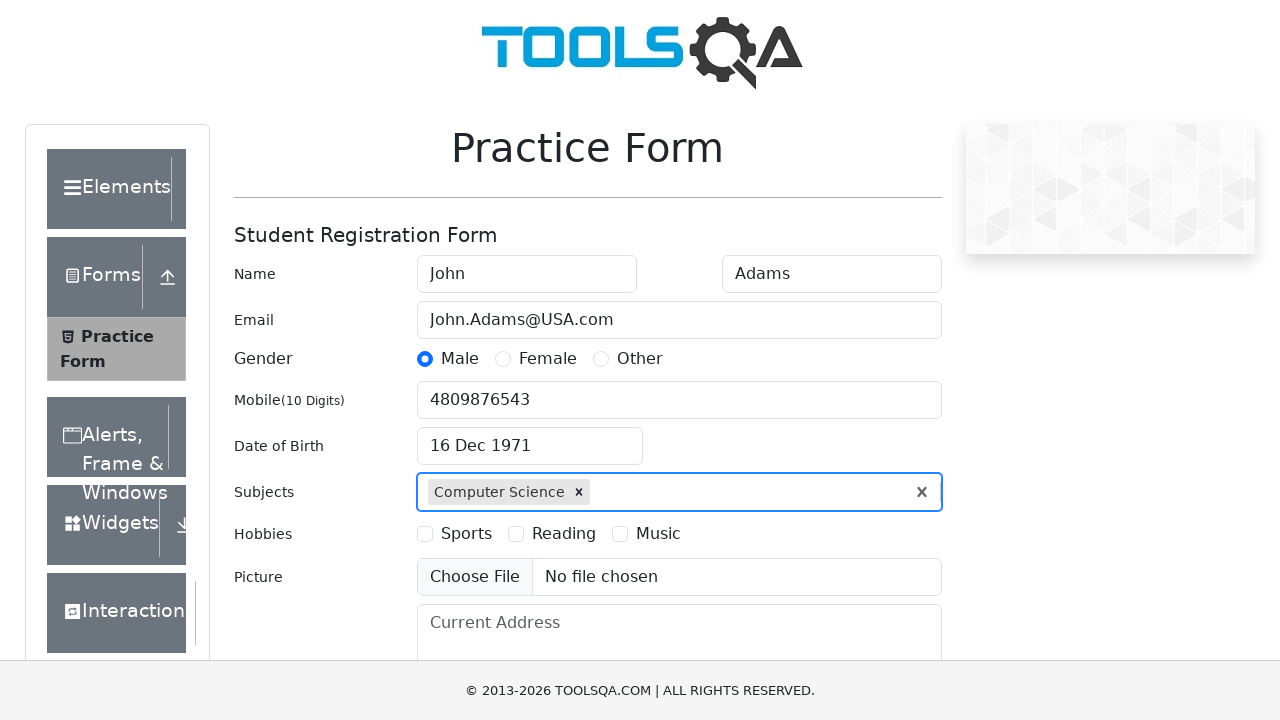

Selected first hobby (Sports) at (466, 534) on [for='hobbies-checkbox-1']
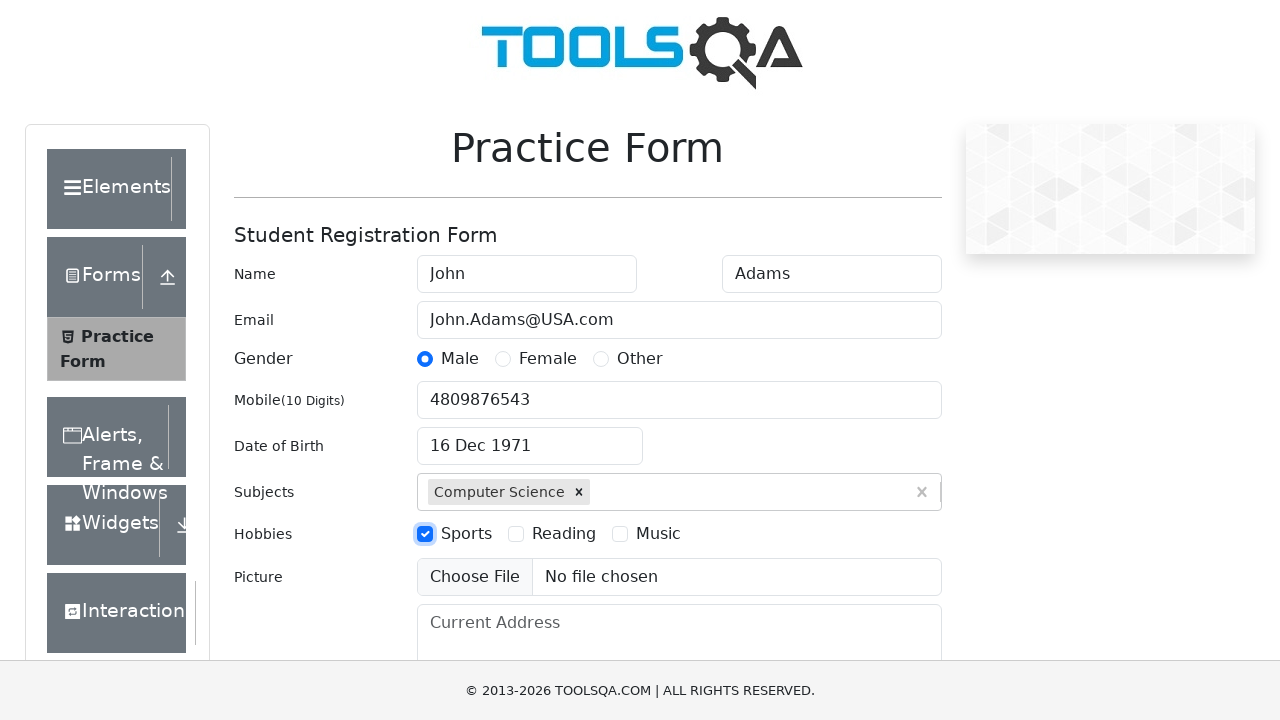

Selected second hobby (Reading) at (564, 534) on [for='hobbies-checkbox-2']
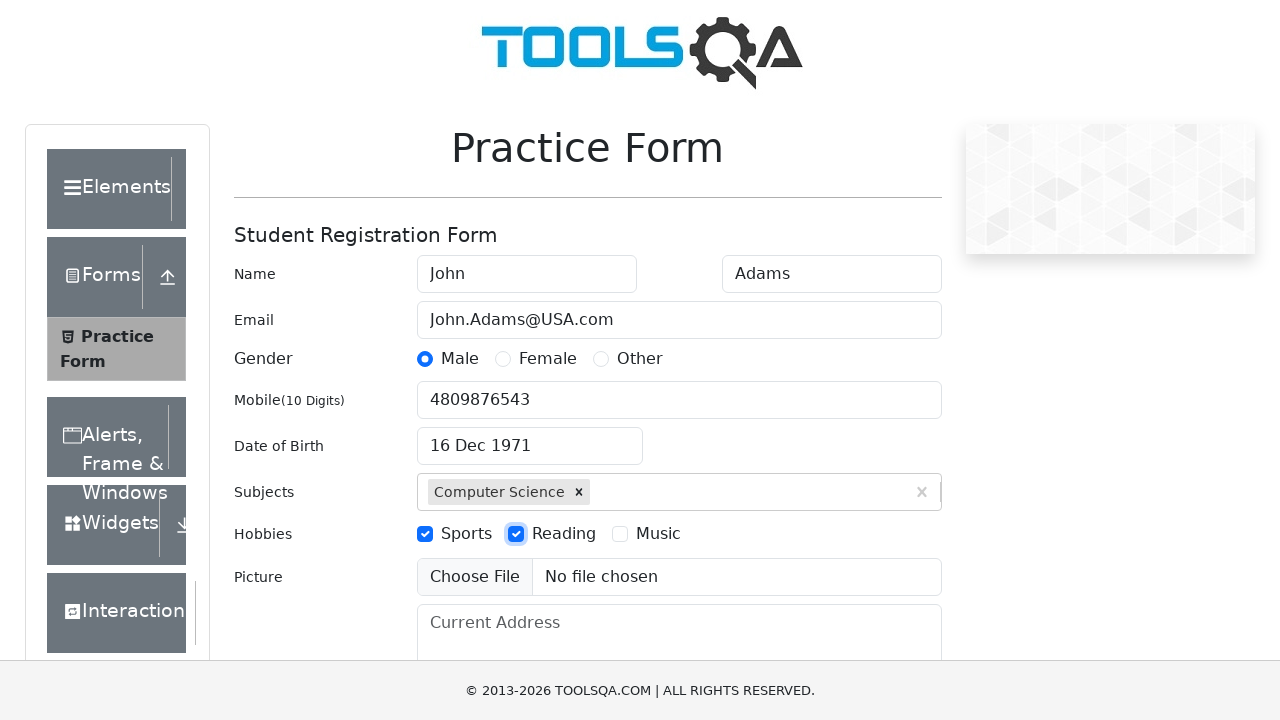

Selected third hobby (Music) at (658, 534) on [for='hobbies-checkbox-3']
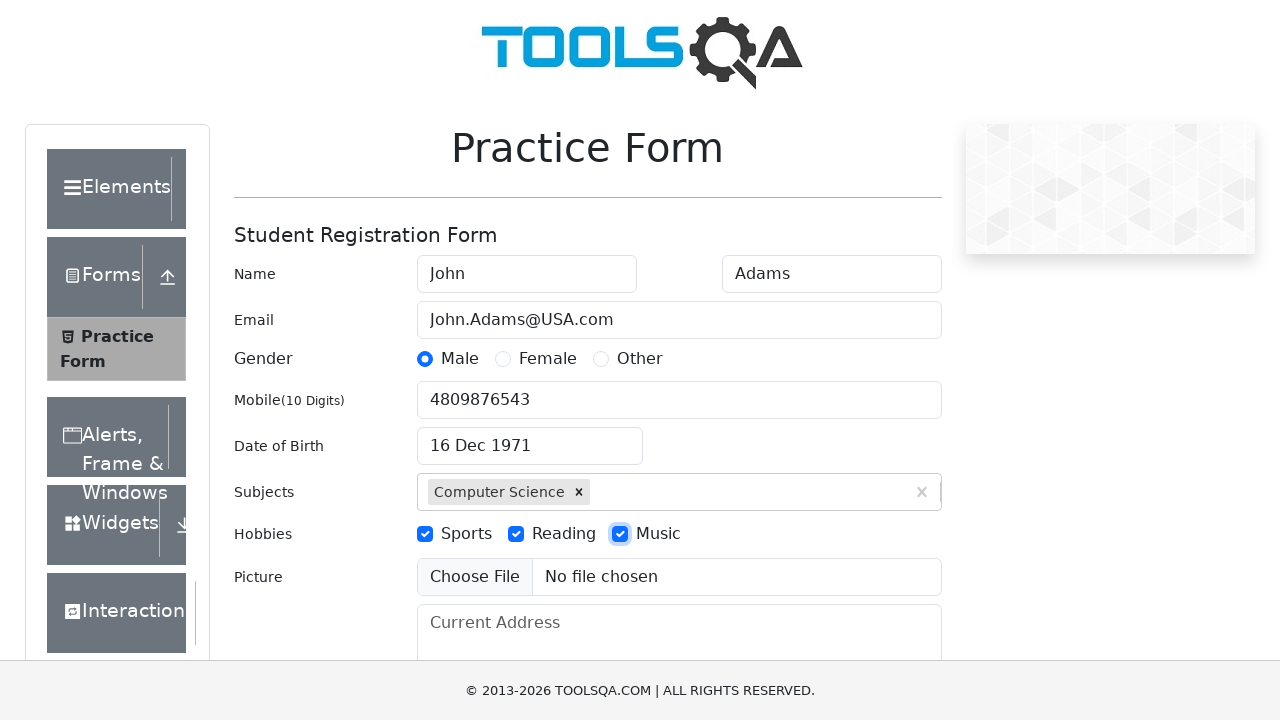

Filled current address field with '123 Broadway, New York, NY 10004' on #currentAddress
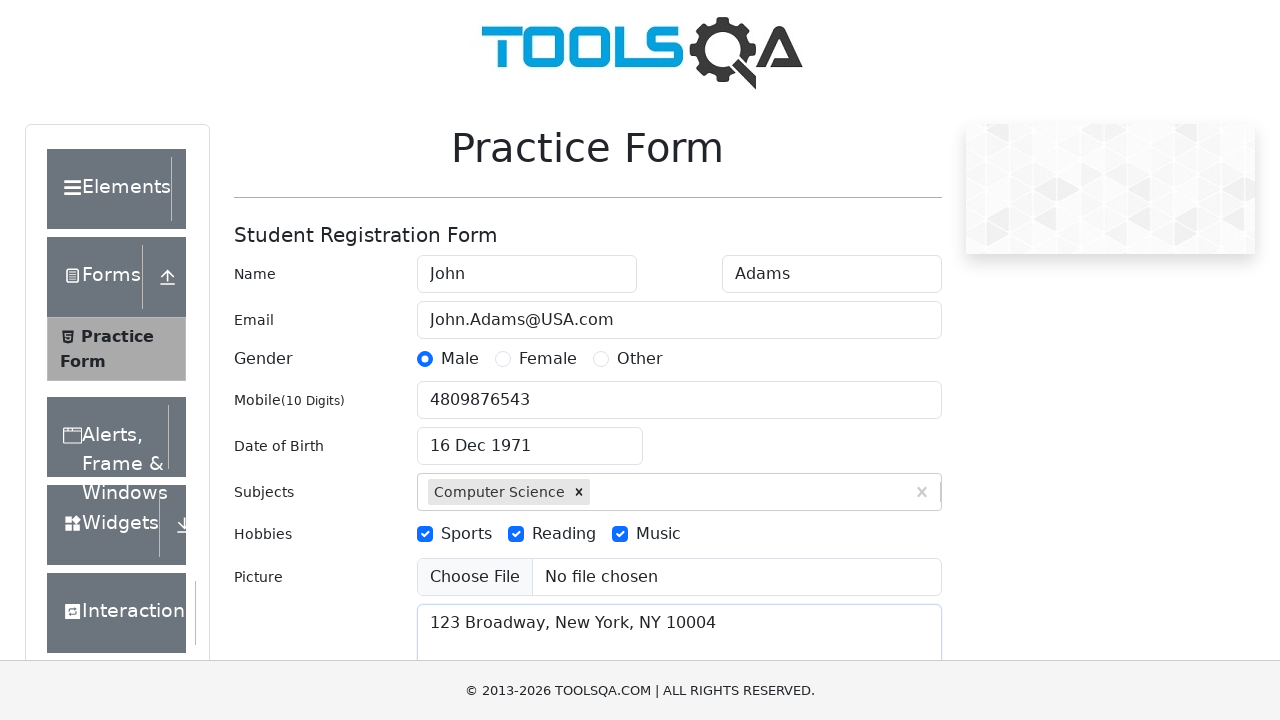

Filled state field with 'Rajasthan' on #react-select-3-input
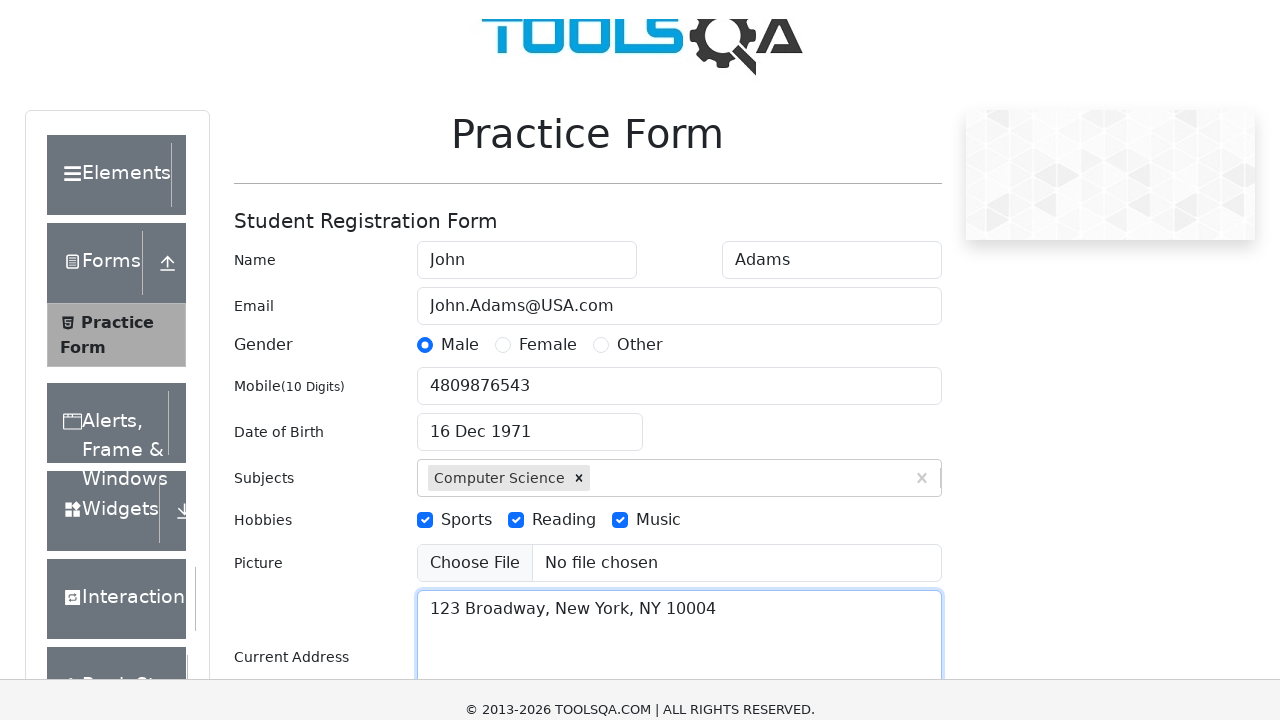

Waited 500ms for state dropdown to process
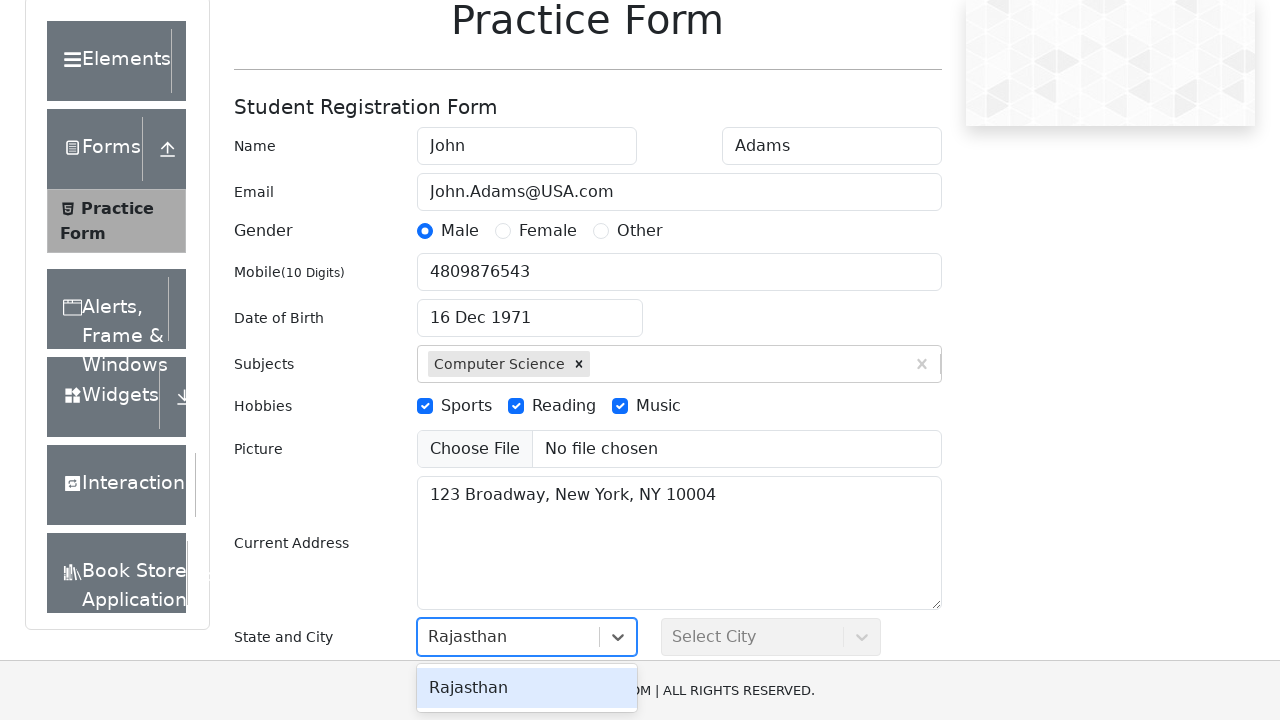

Pressed Tab to confirm state selection
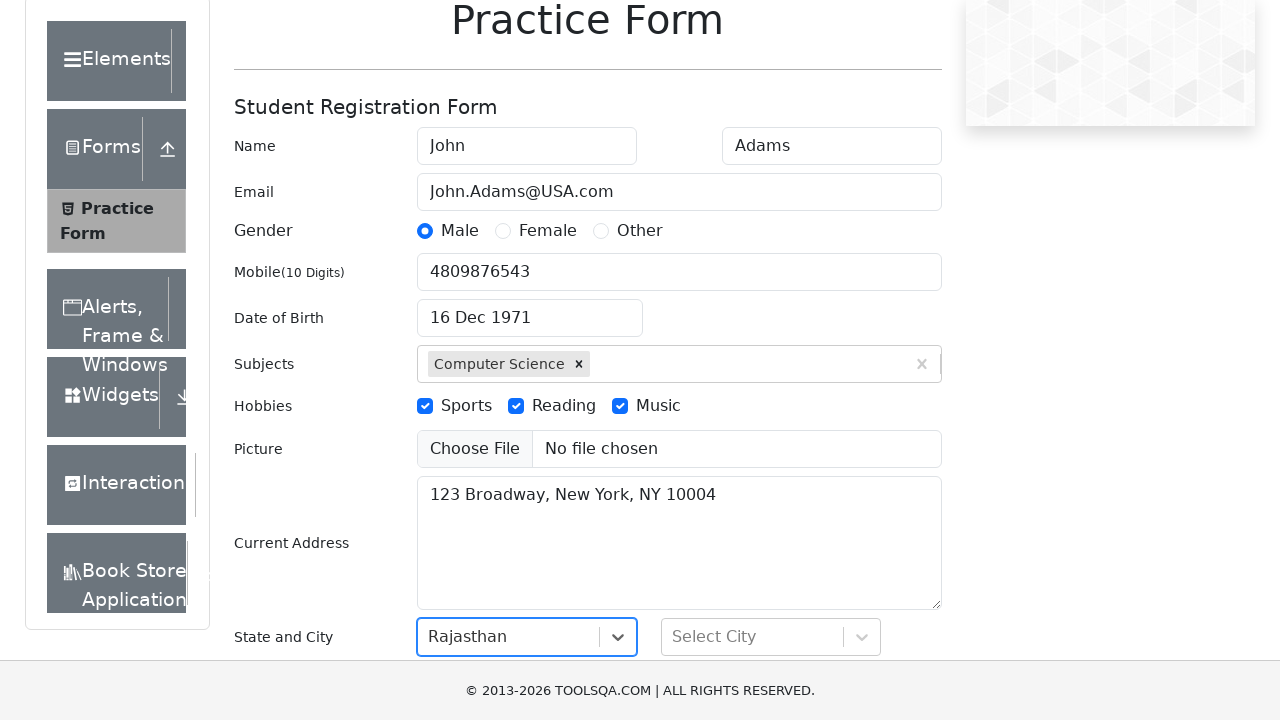

Filled city field with 'Jaipur' on #react-select-4-input
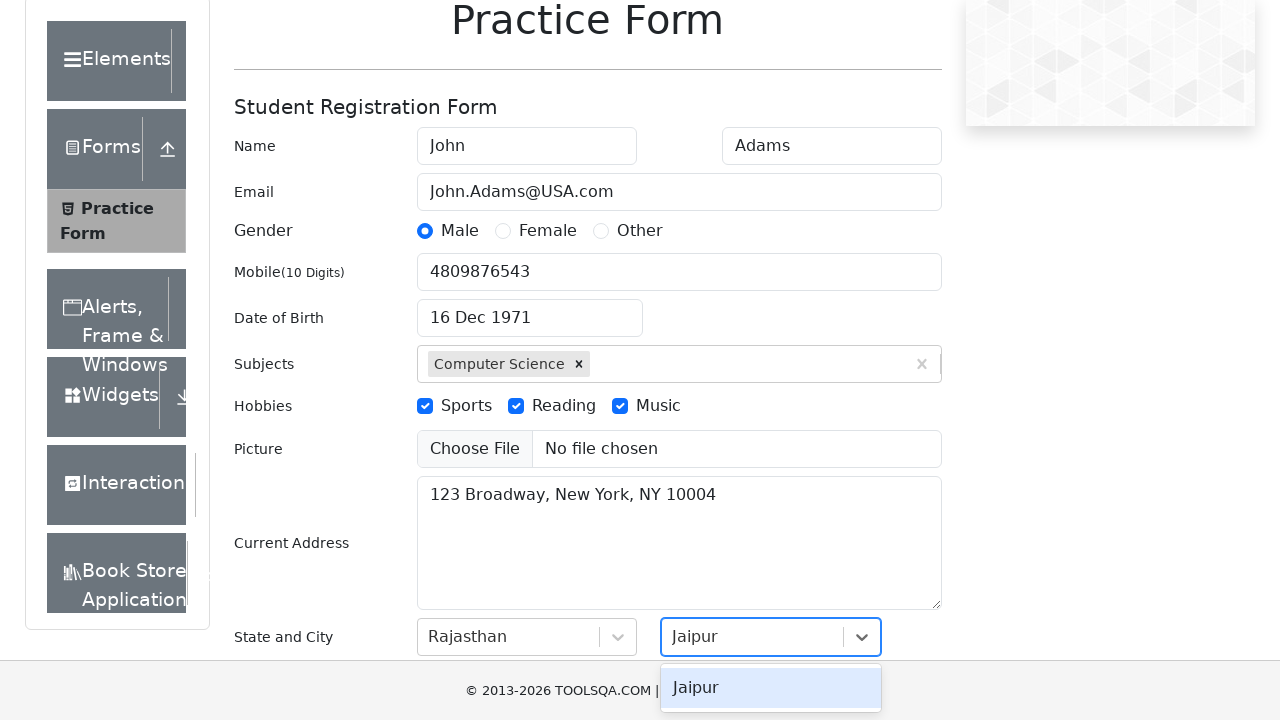

Waited 500ms for city dropdown to process
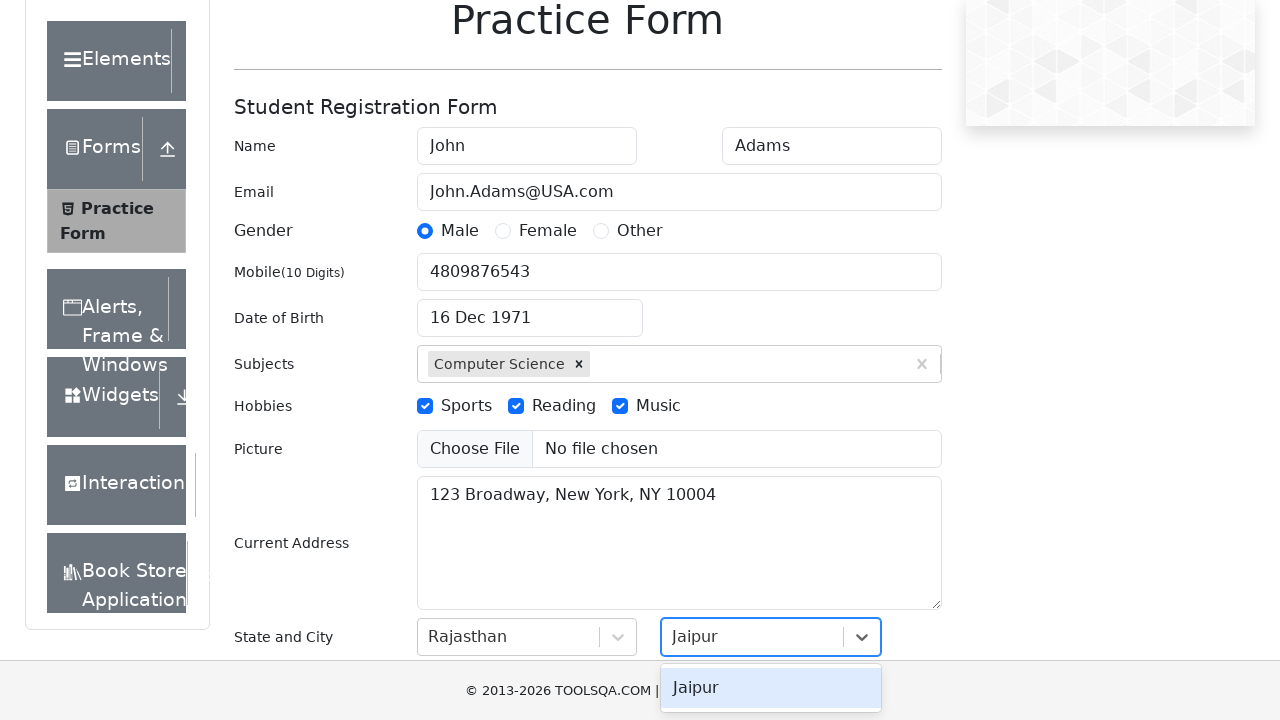

Pressed Tab to confirm city selection
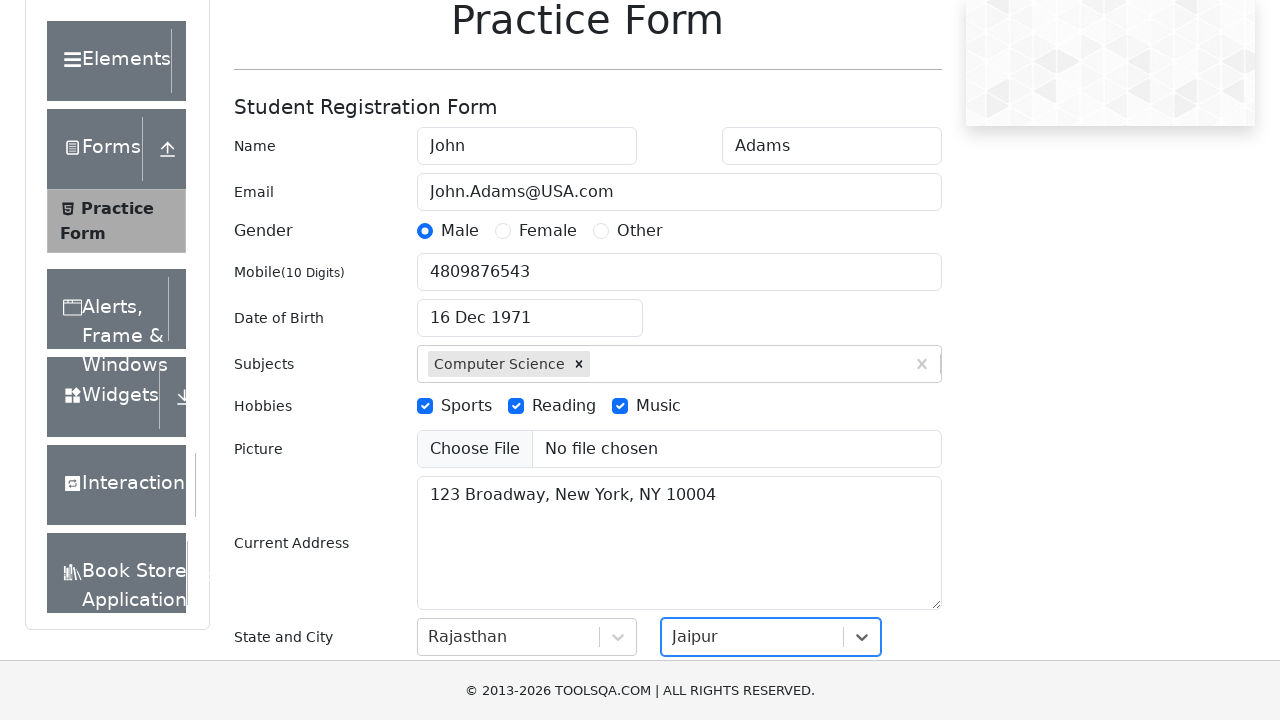

Zoomed out page to 70% to make submit button visible
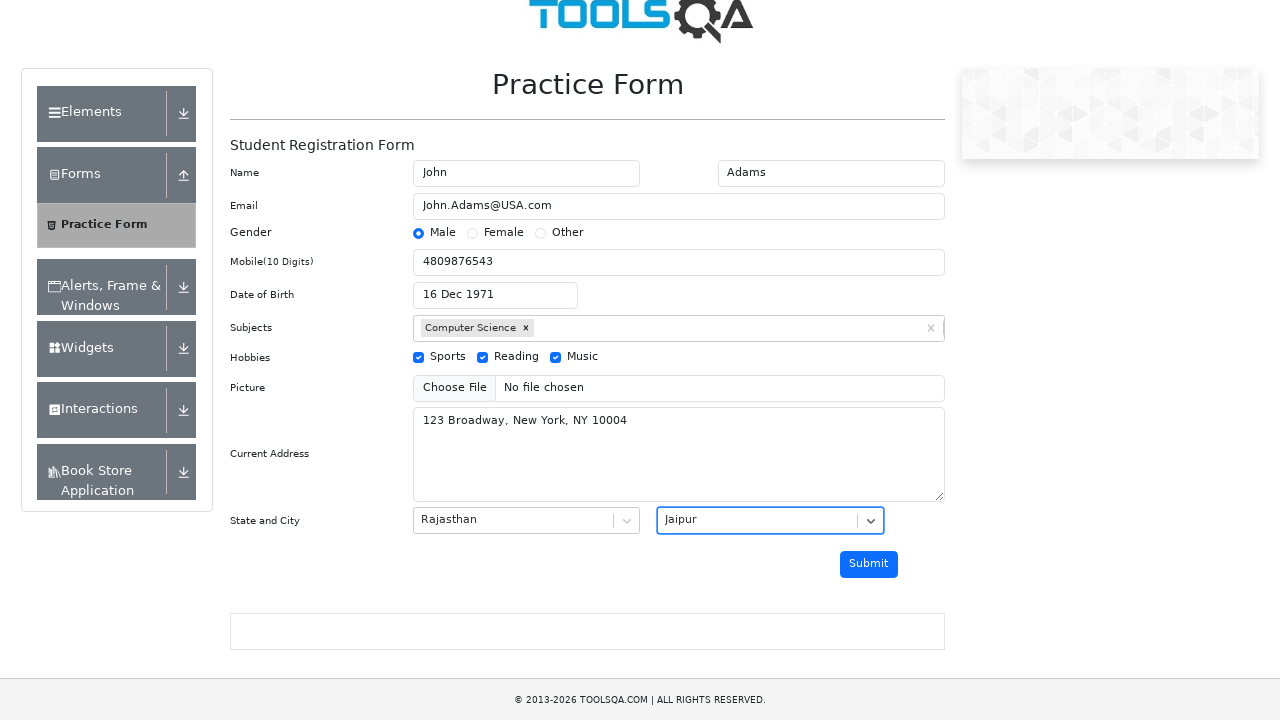

Clicked submit button to submit the practice form
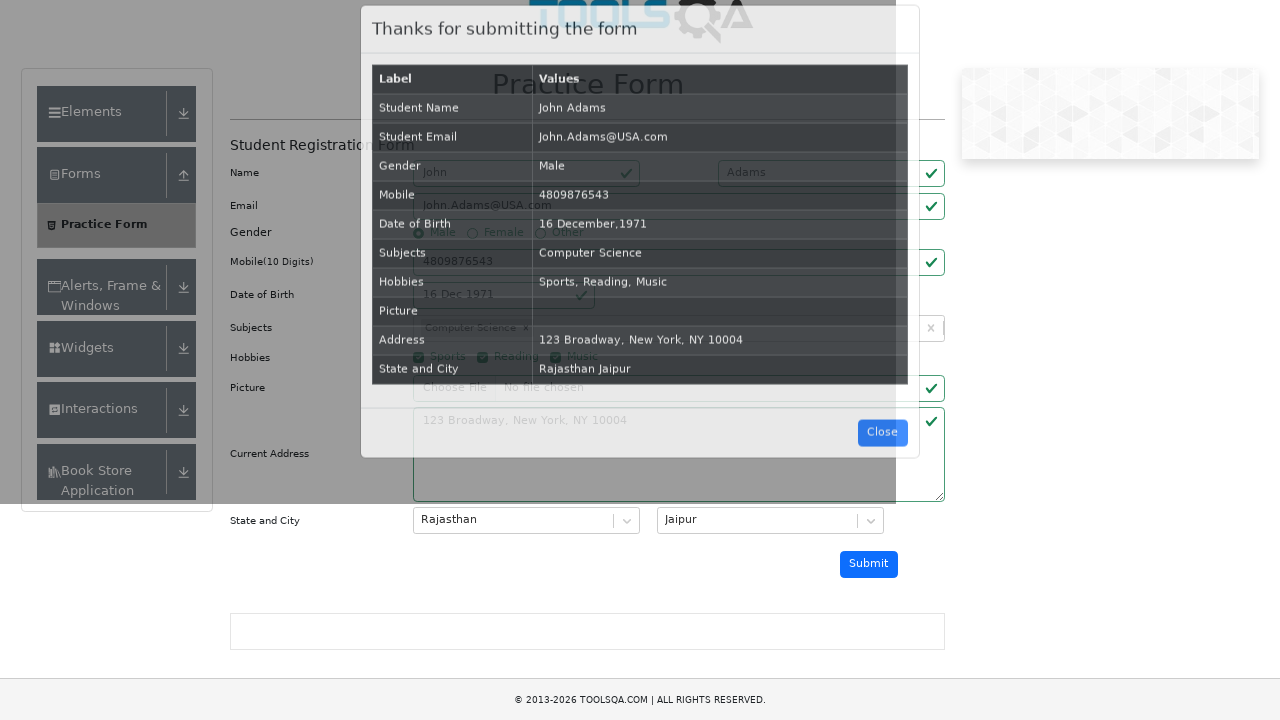

Waited for submission modal to appear with student data
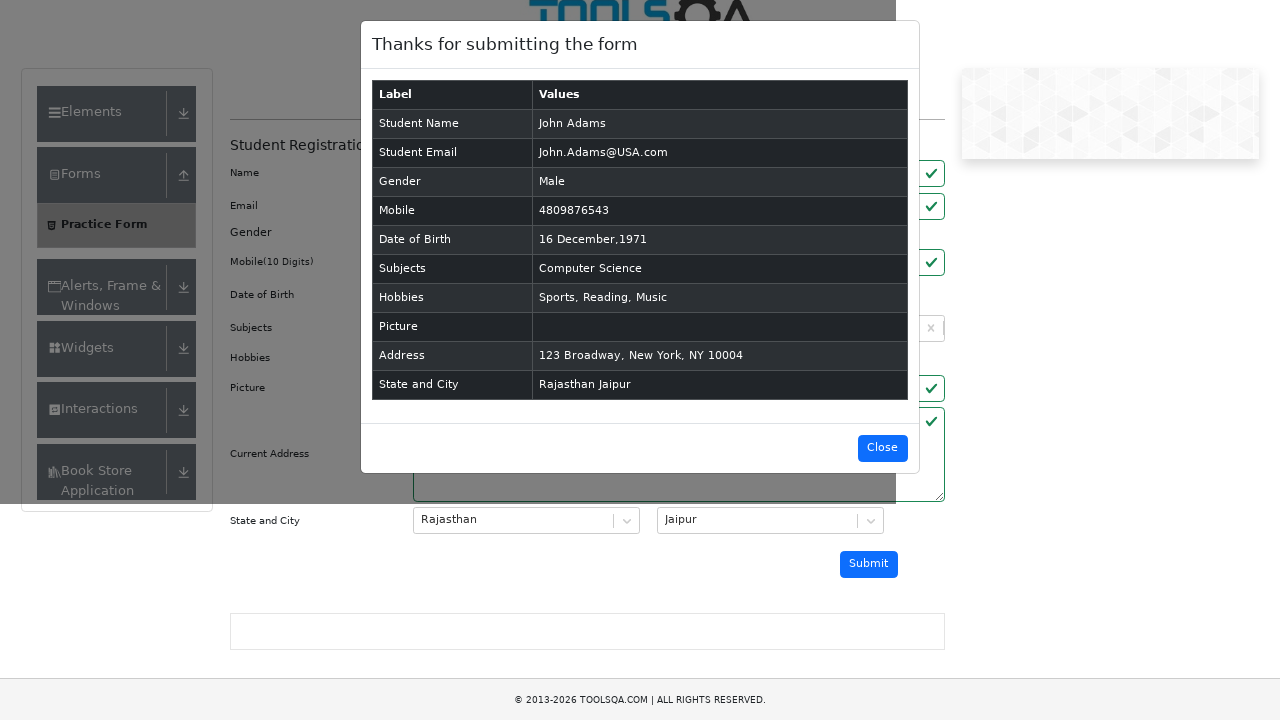

Retrieved student name from modal: 'John Adams'
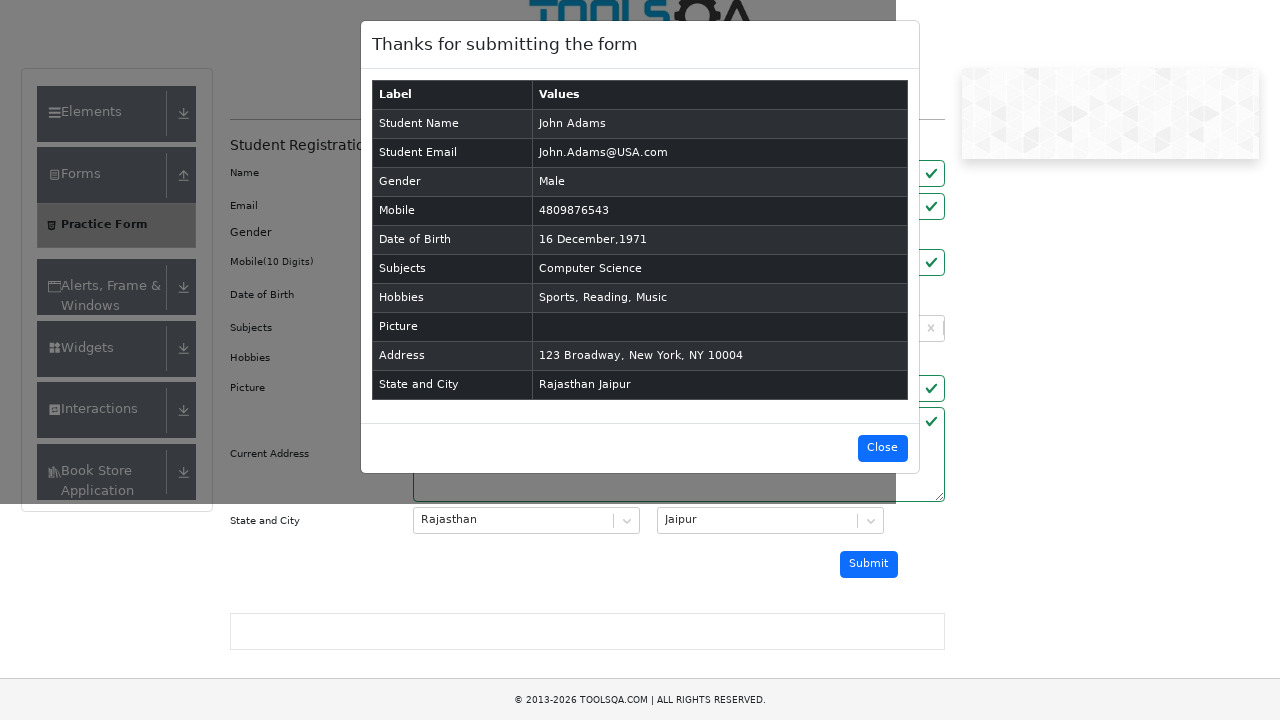

Verified first name 'John' is present in submitted data
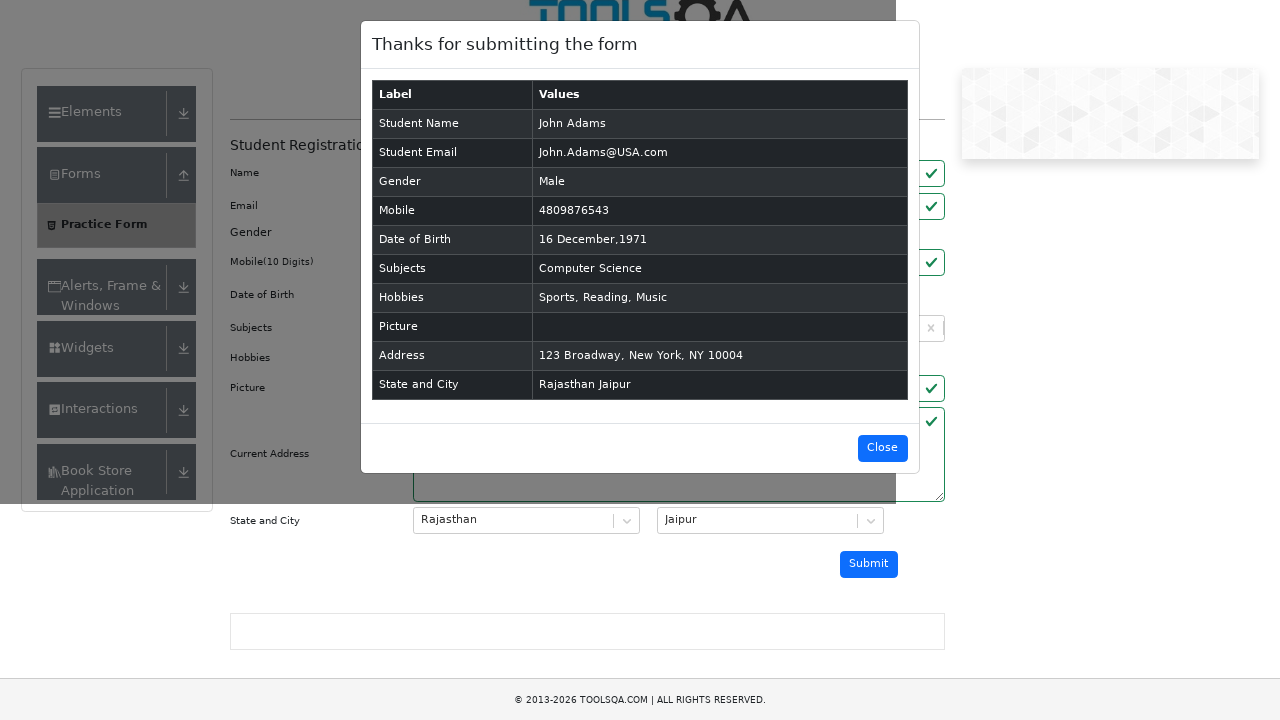

Verified last name 'Adams' is present in submitted data
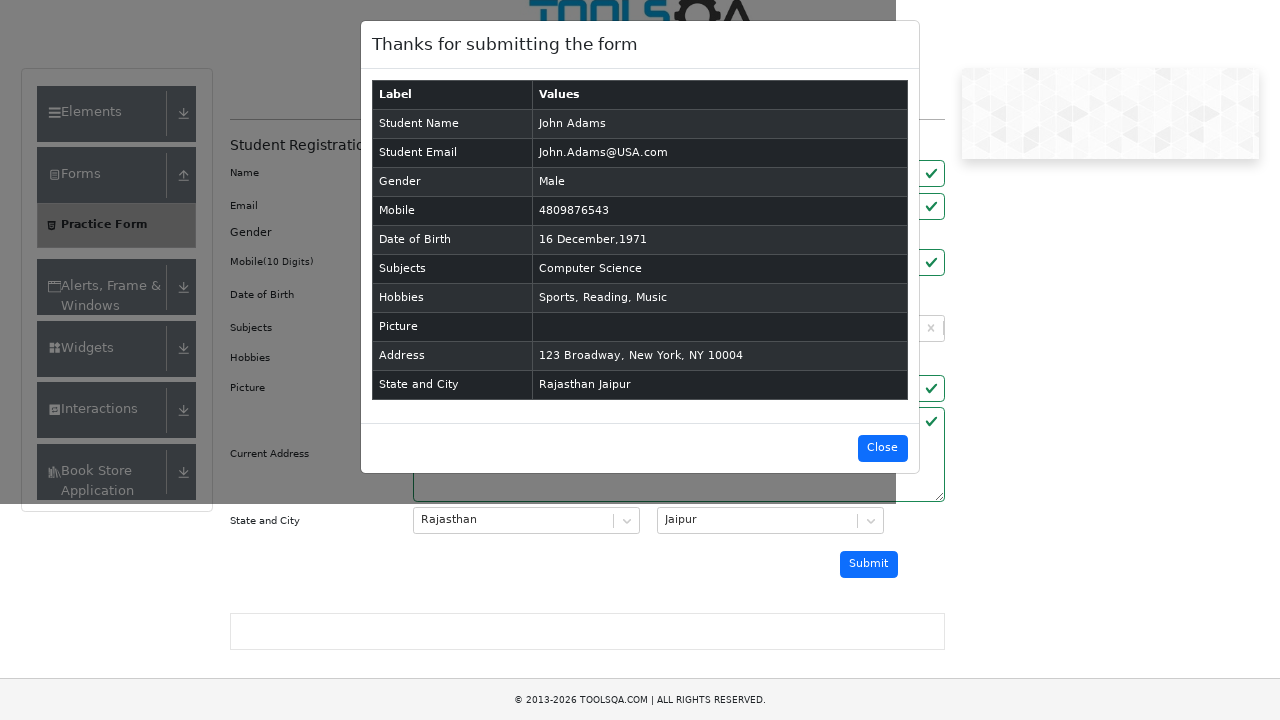

Retrieved phone number from modal: '4809876543'
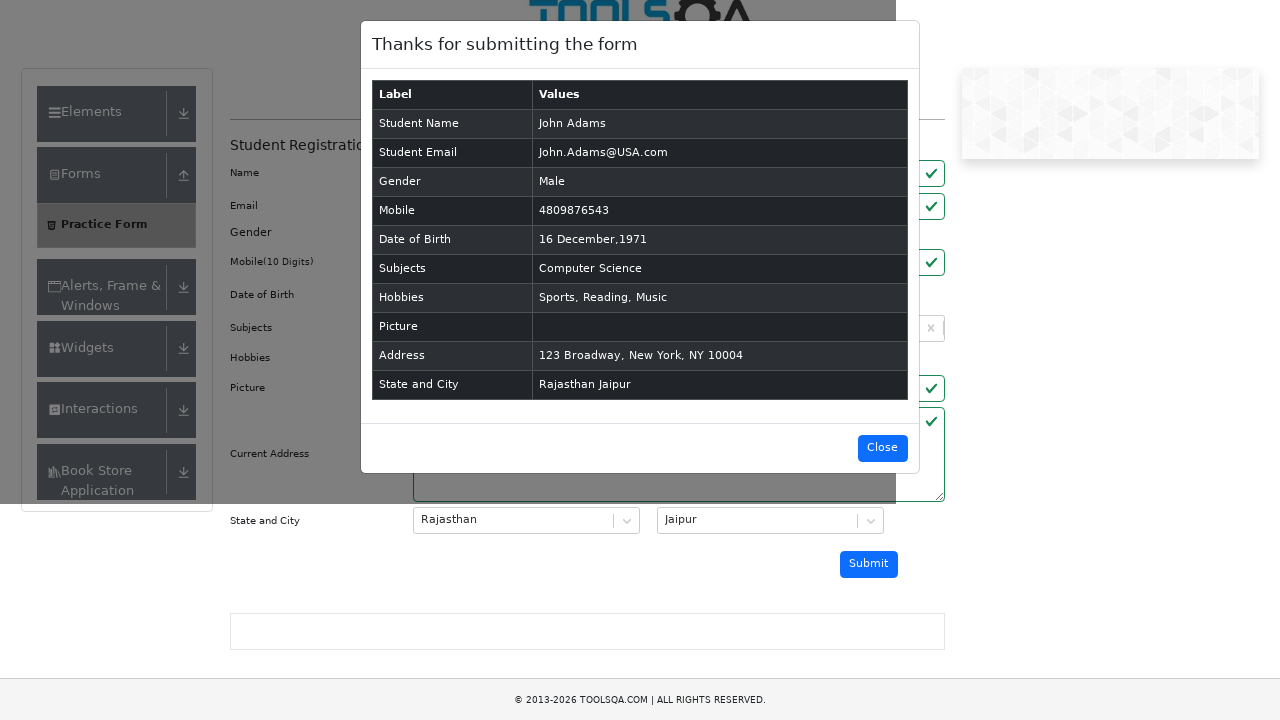

Verified phone number '4809876543' matches submitted data
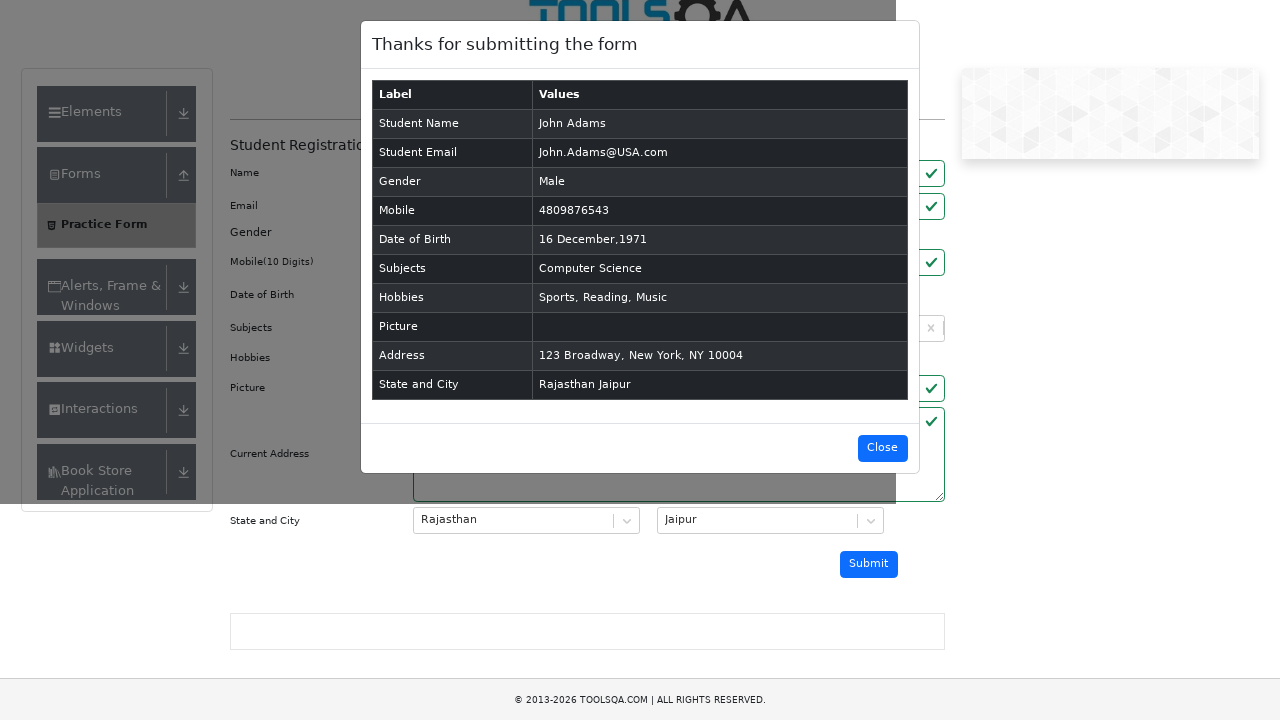

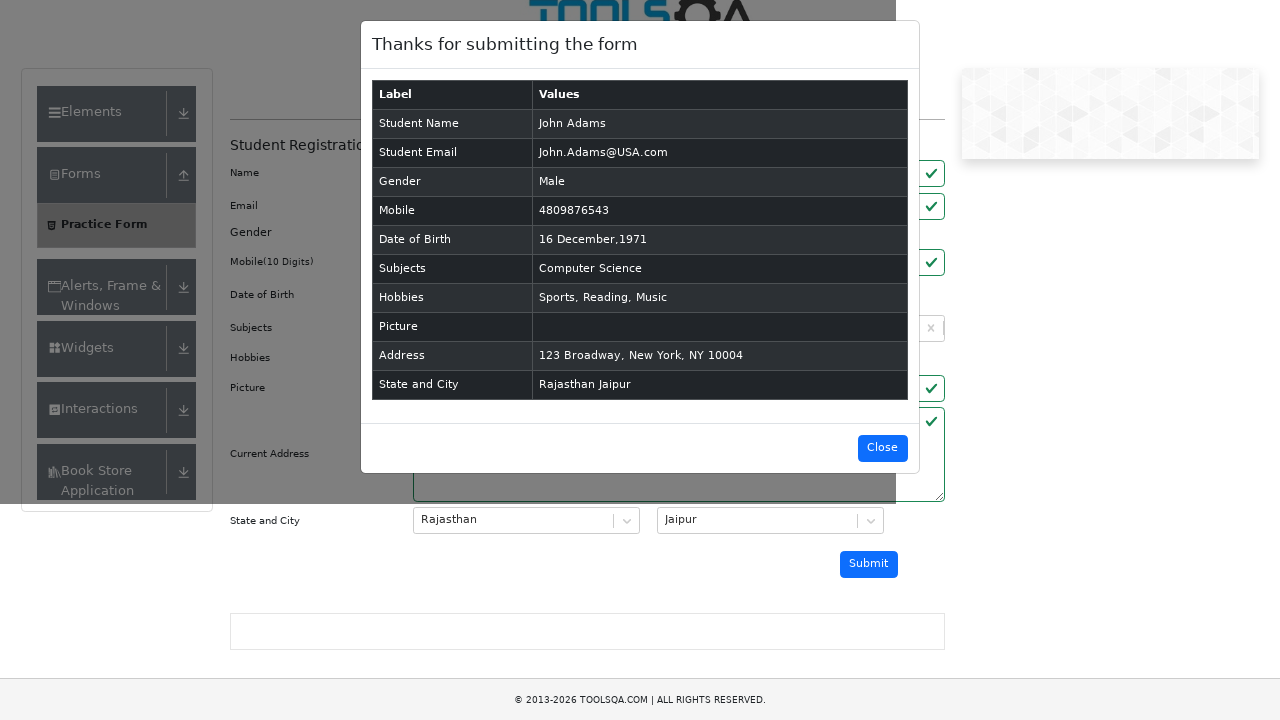